Tests drag and drop functionality using Playwright's built-in drag_to method on the jQuery UI droppable demo page

Starting URL: https://jqueryui.com/droppable/

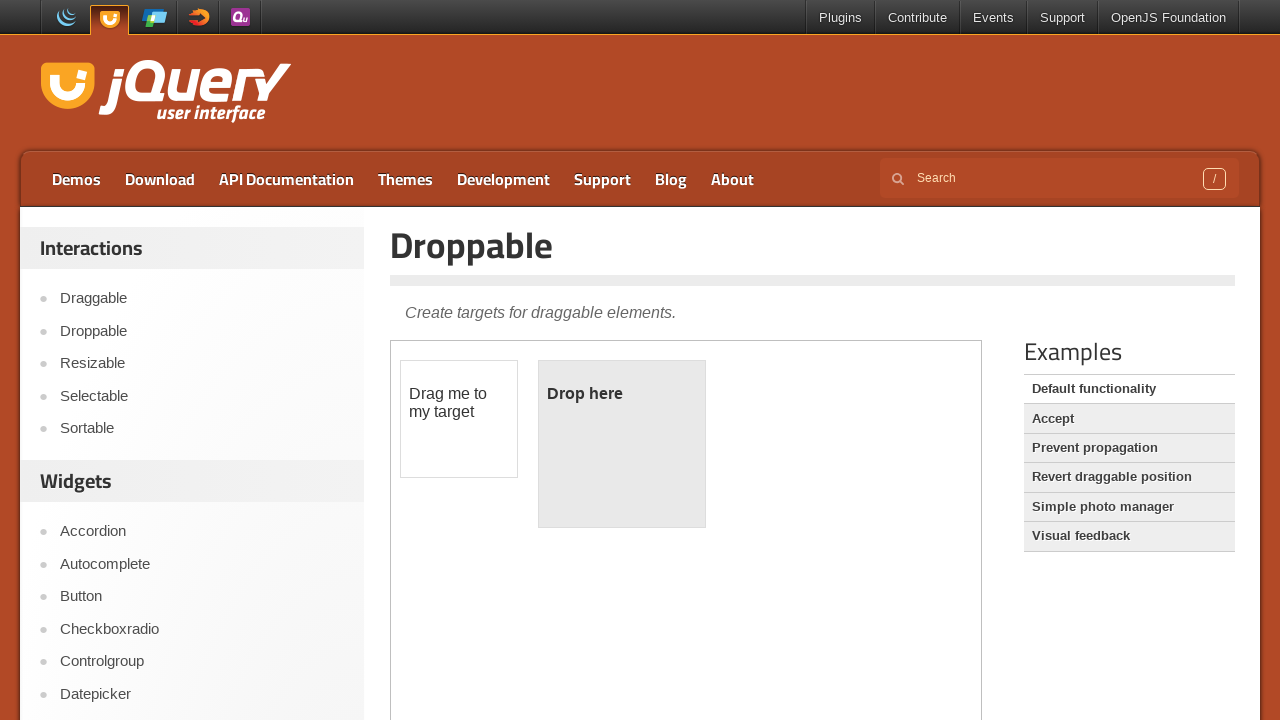

Navigated to jQuery UI droppable demo page
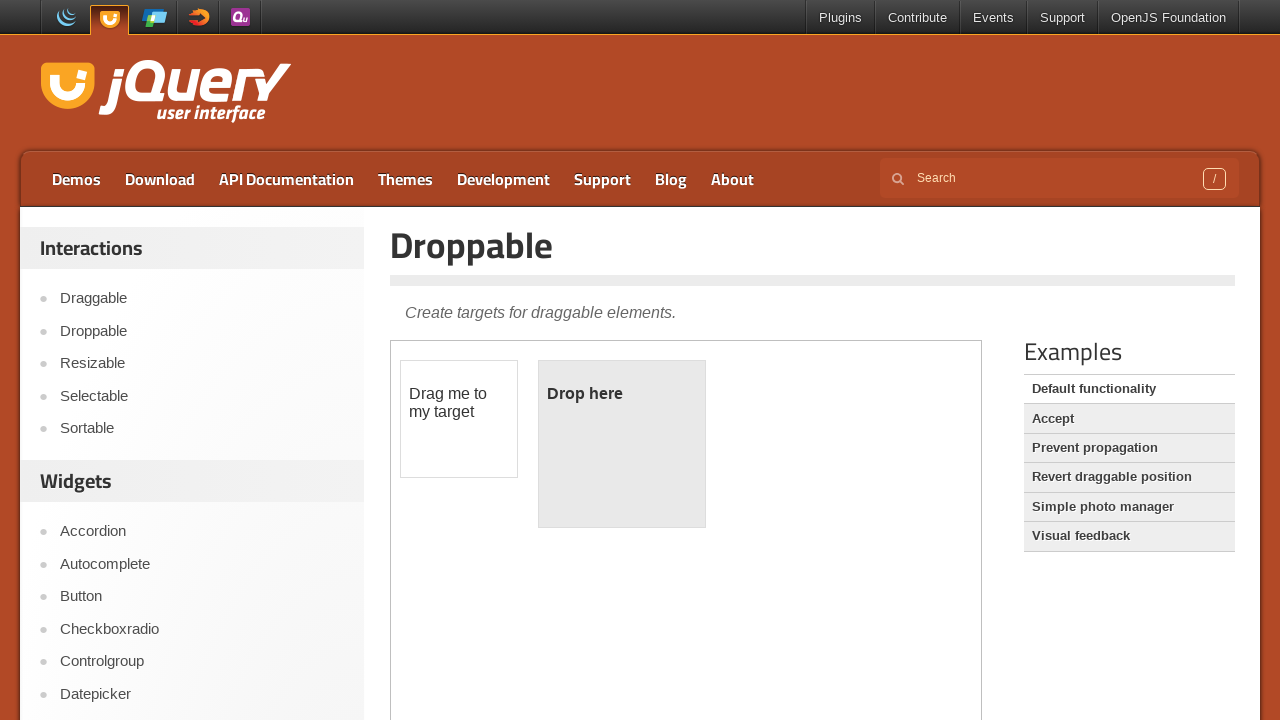

Page content header loaded
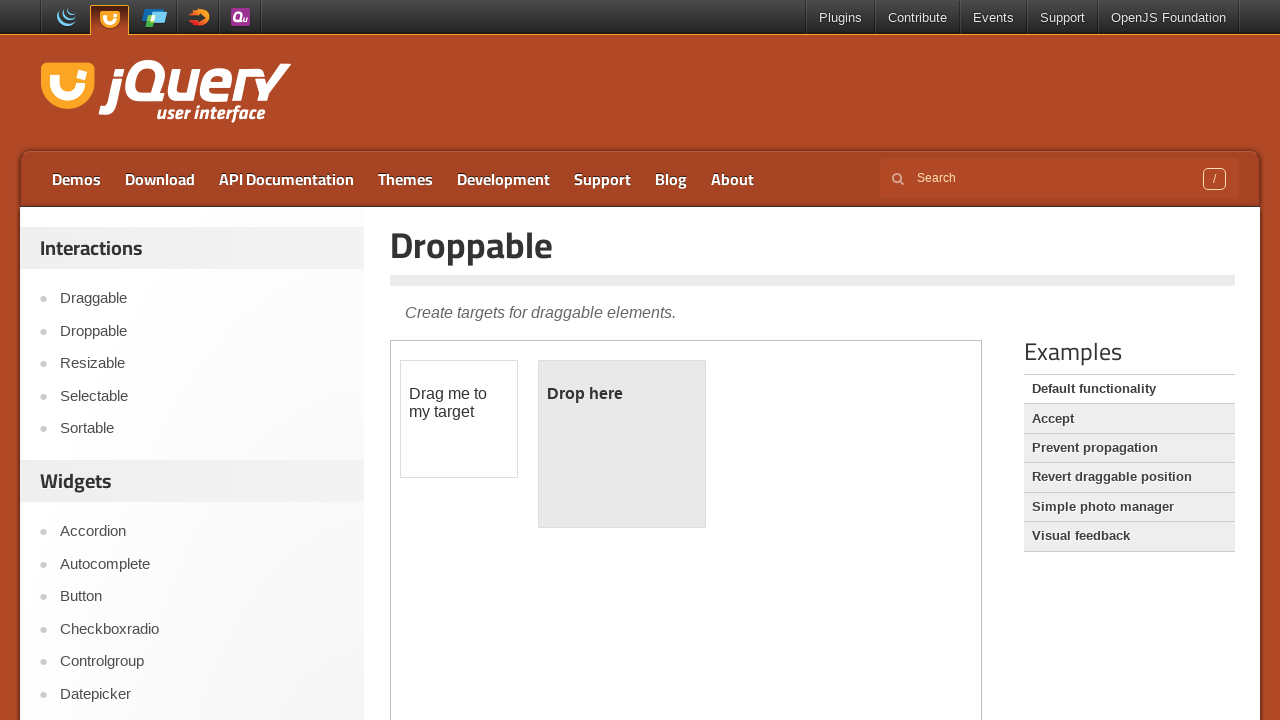

Located iframe containing droppable demo
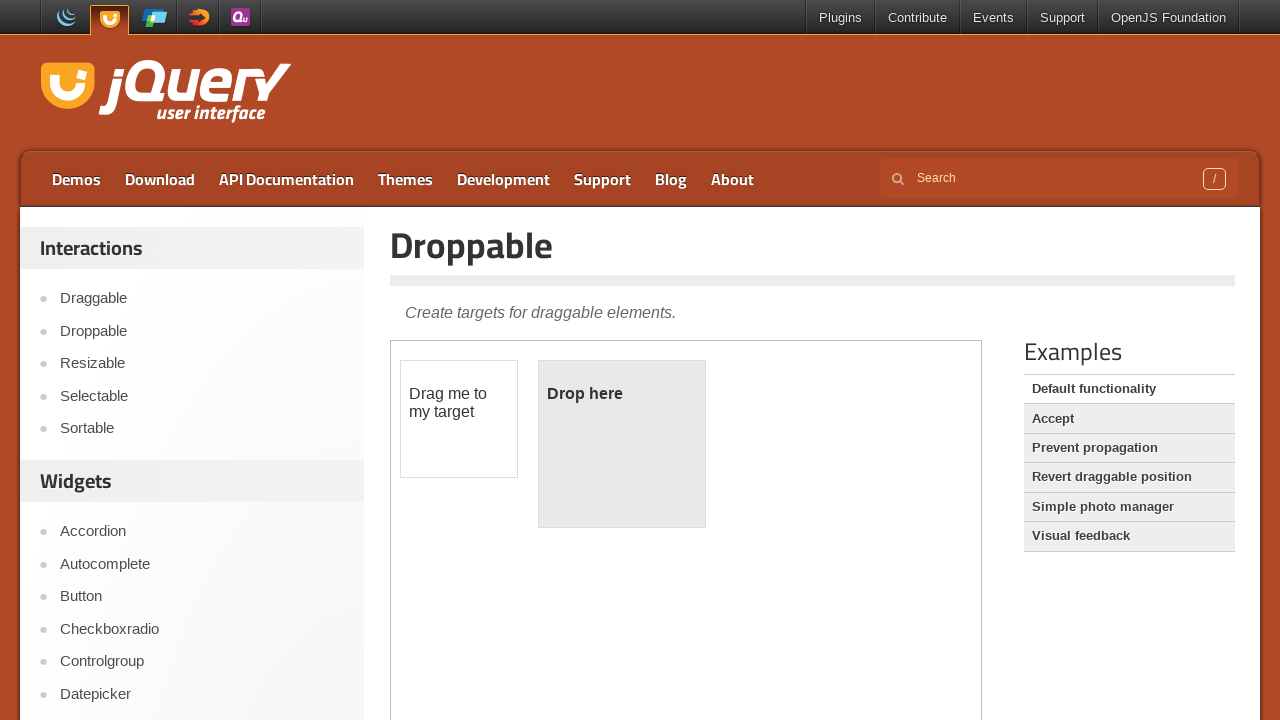

Located draggable square element
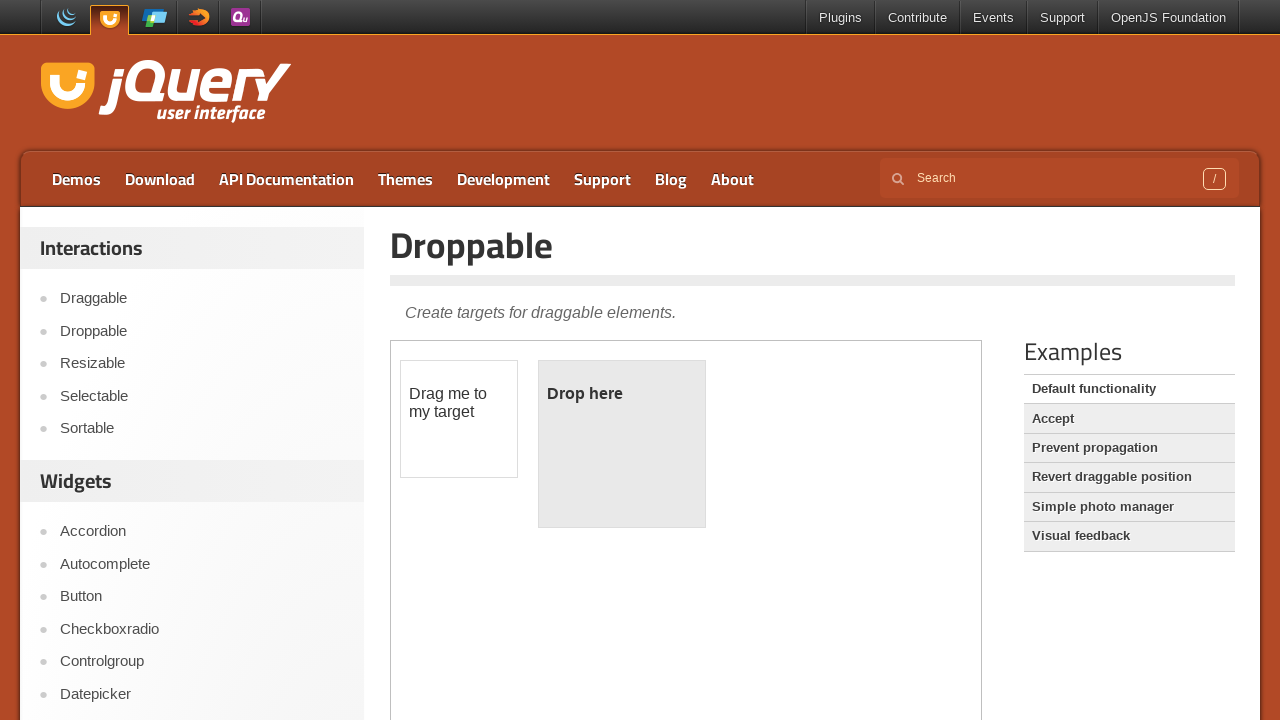

Located droppable target element
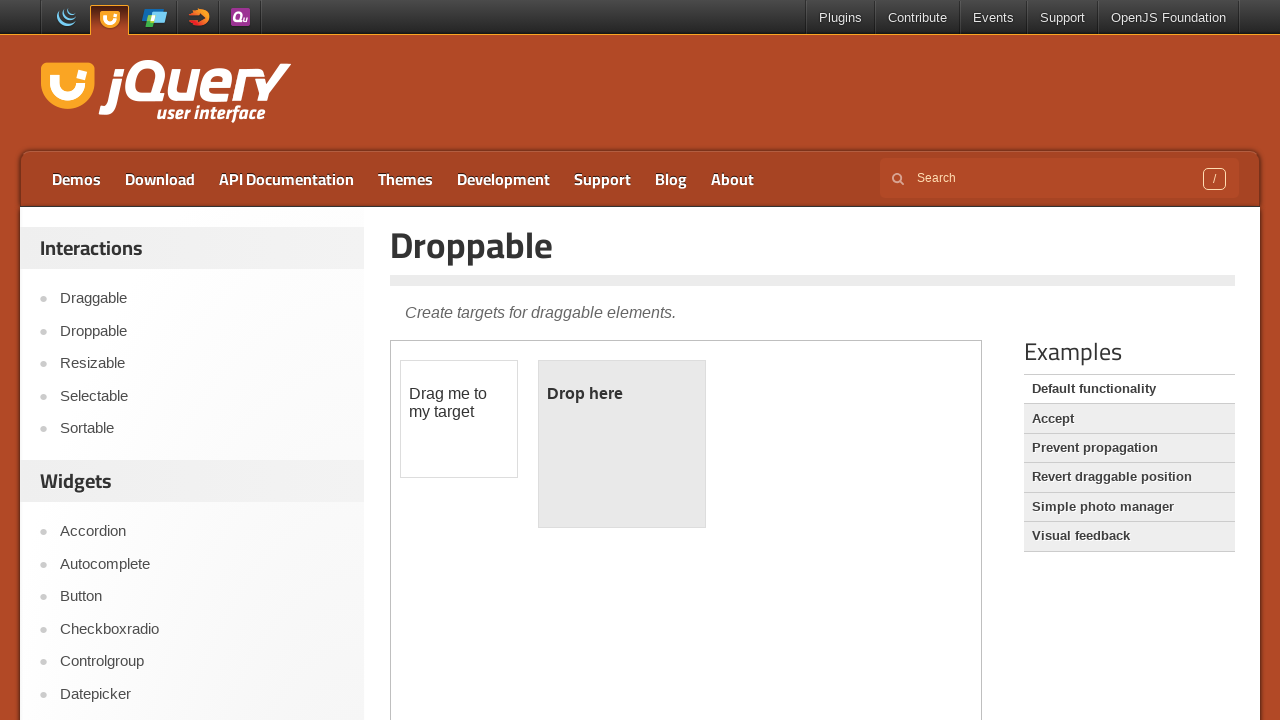

Dragged square element onto droppable target at (622, 444)
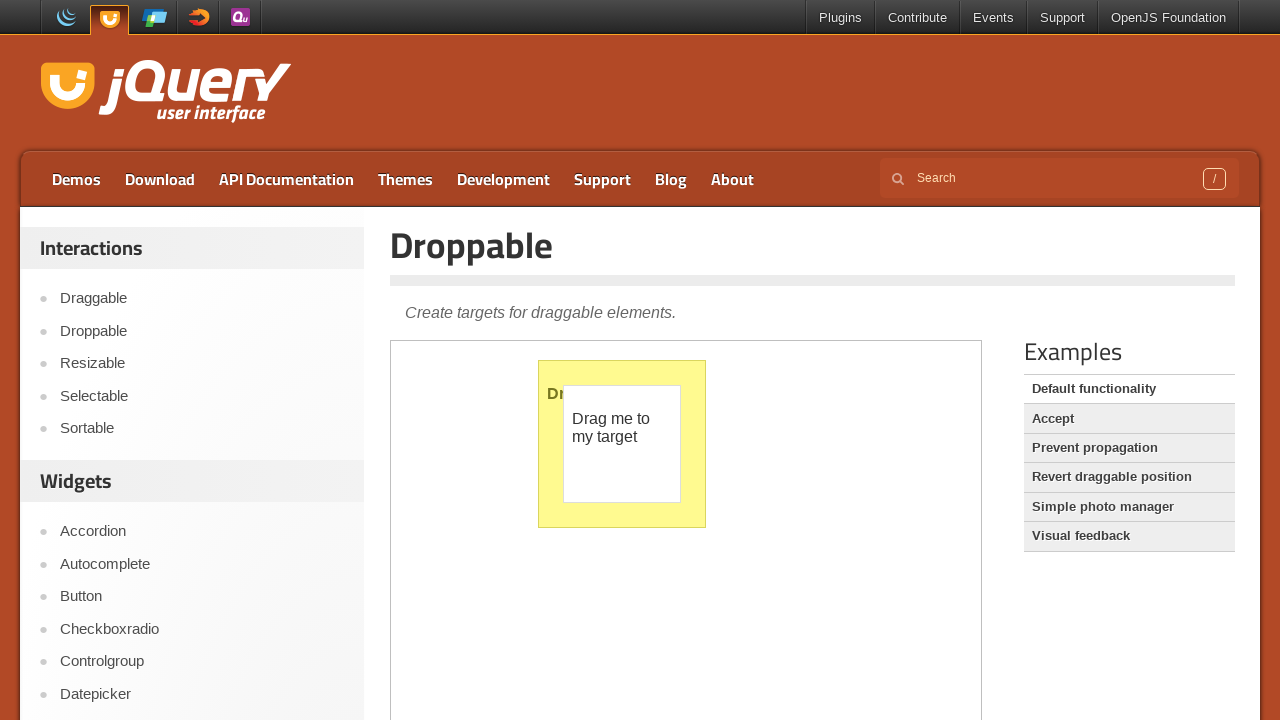

Verified drop was successful - droppable paragraph element found
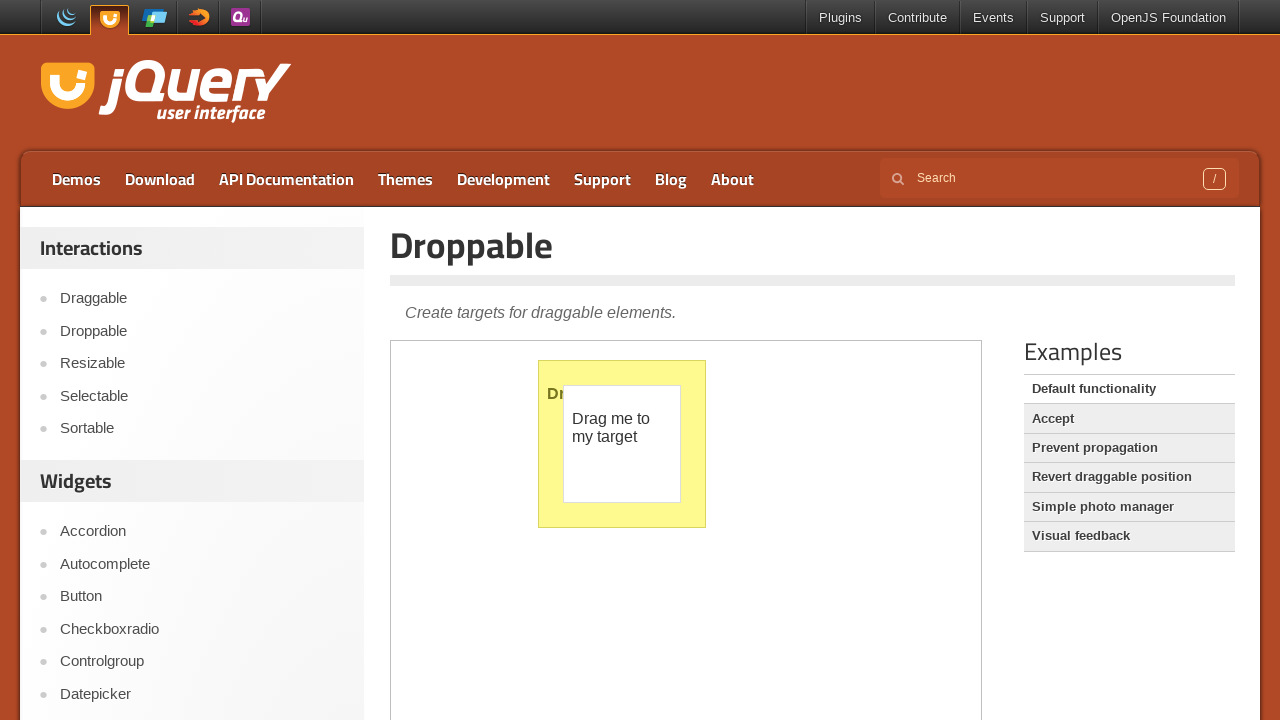

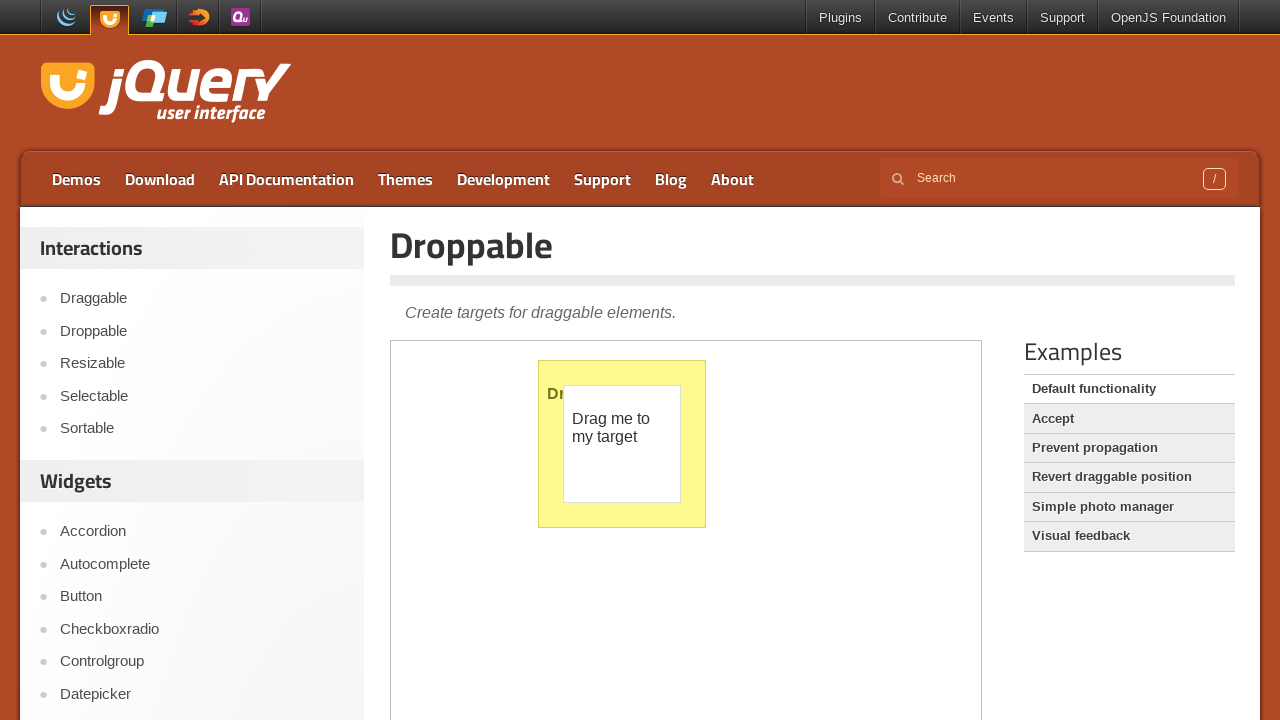